Navigates to the homepage and clicks on the first product to view its details

Starting URL: https://www.demoblaze.com

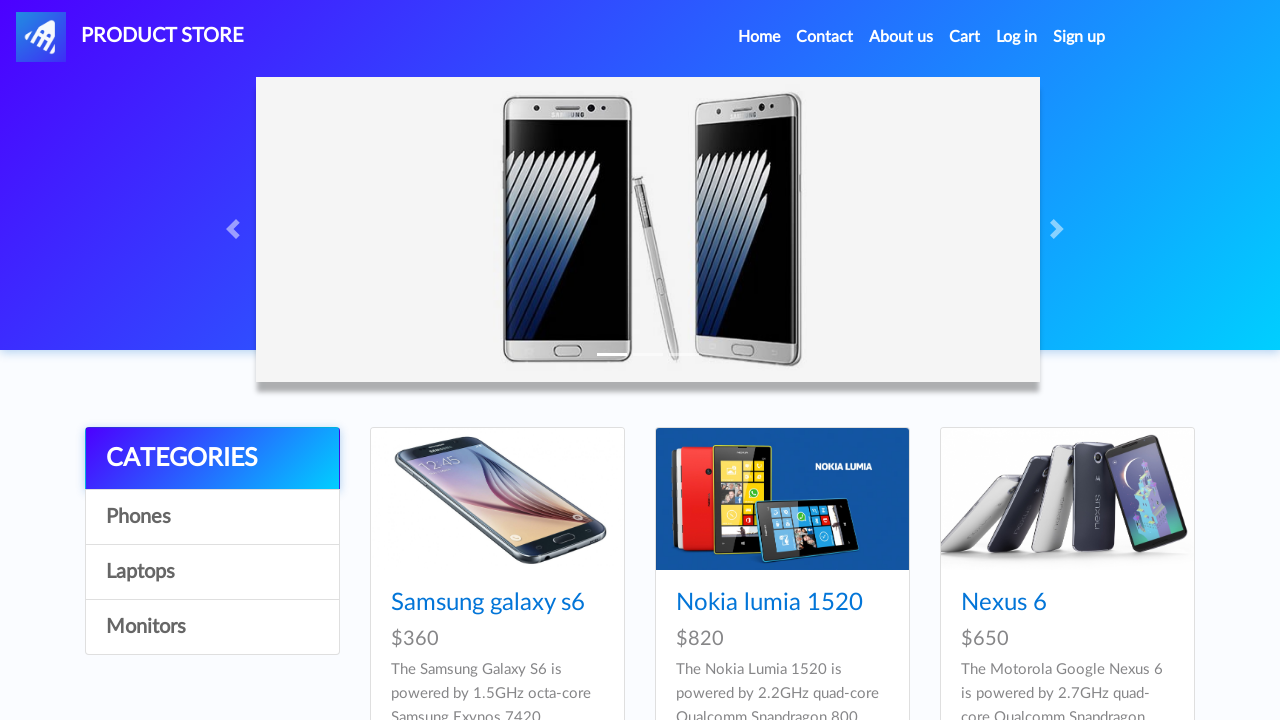

Navigated to homepage at https://www.demoblaze.com
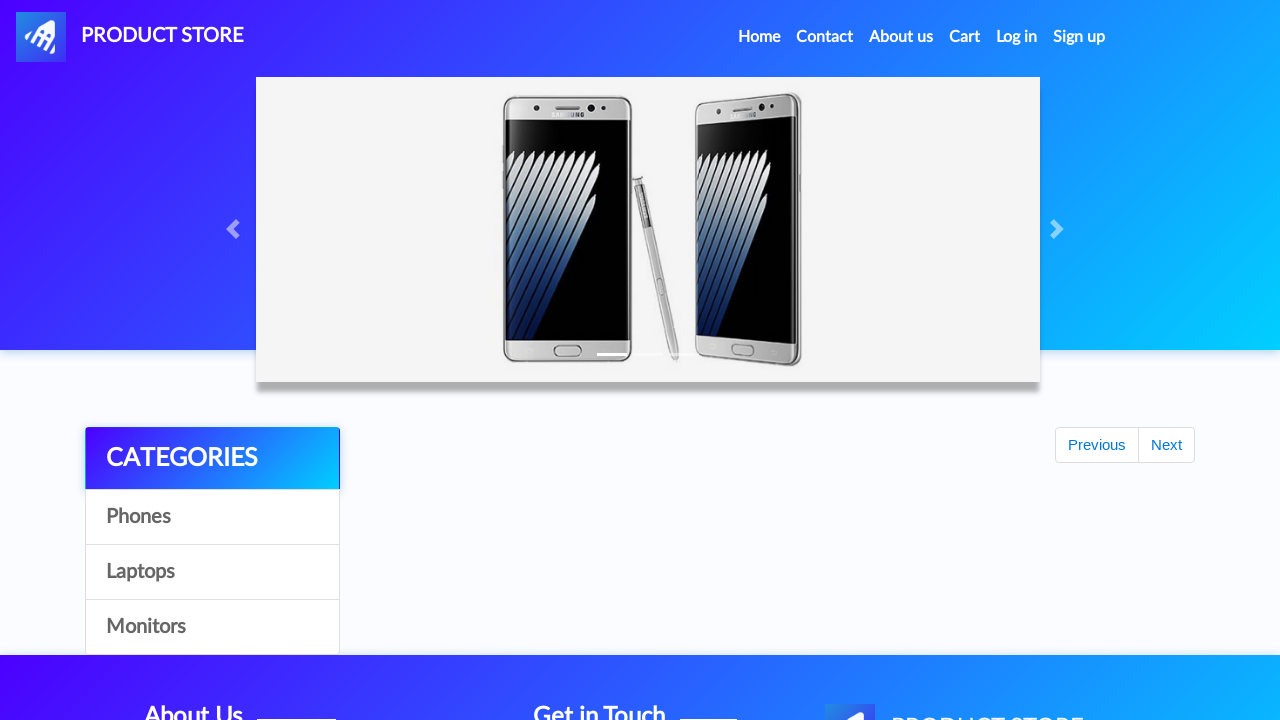

First product link became visible
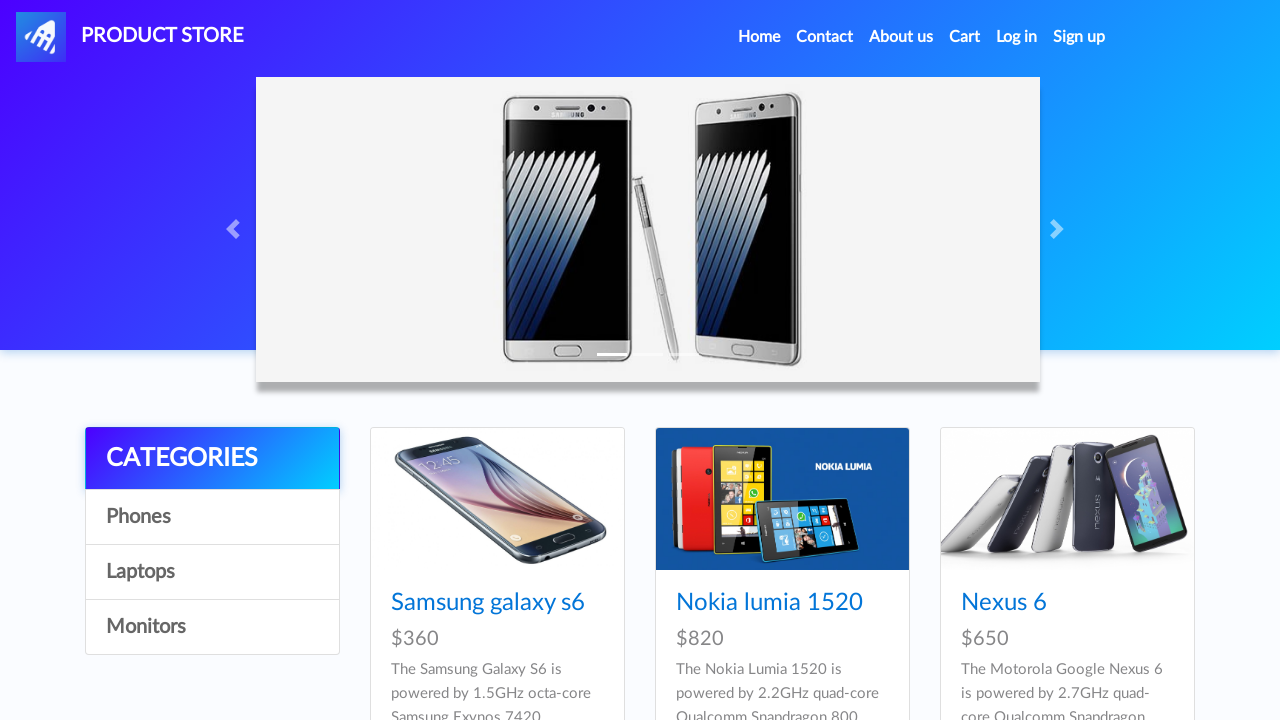

Clicked on first product to view its details at (488, 603) on //*[@id="tbodyid"]/div[1]/div/div/h4/a
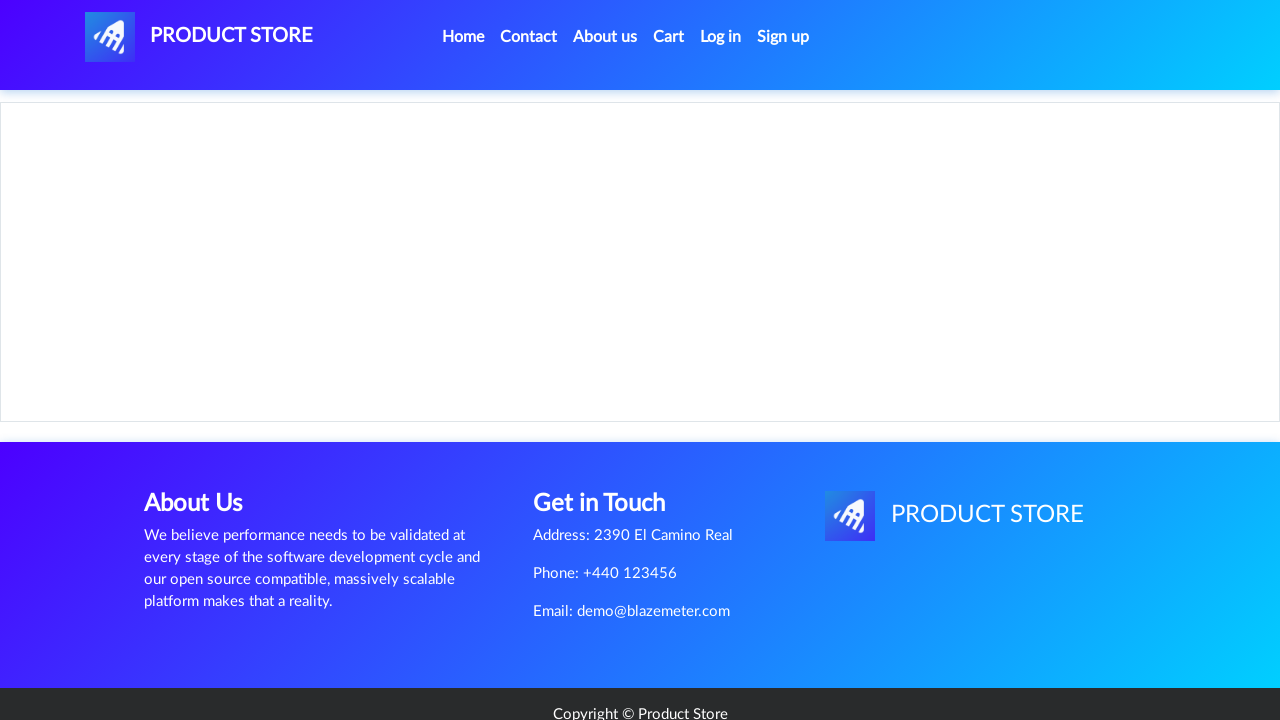

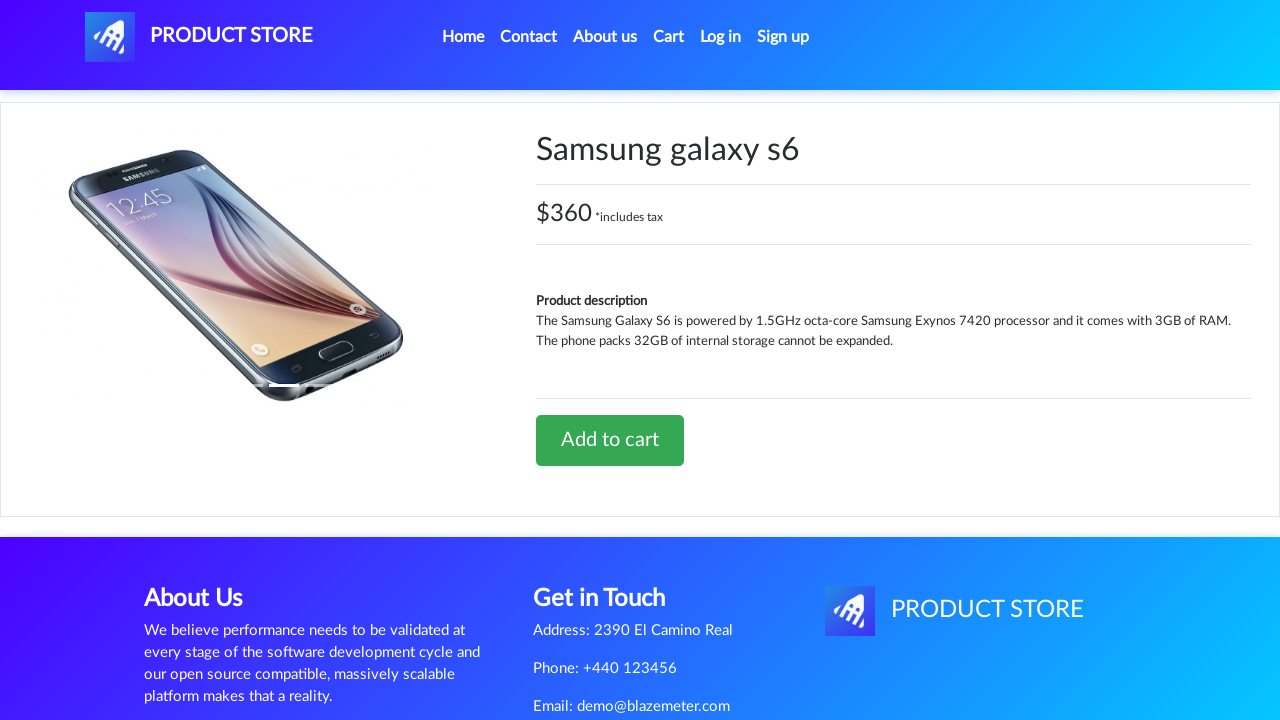